Tests multiple window handling by clicking links that open new windows, verifying window titles, switching between windows, and closing child windows while returning to the parent window.

Starting URL: https://the-internet.herokuapp.com/

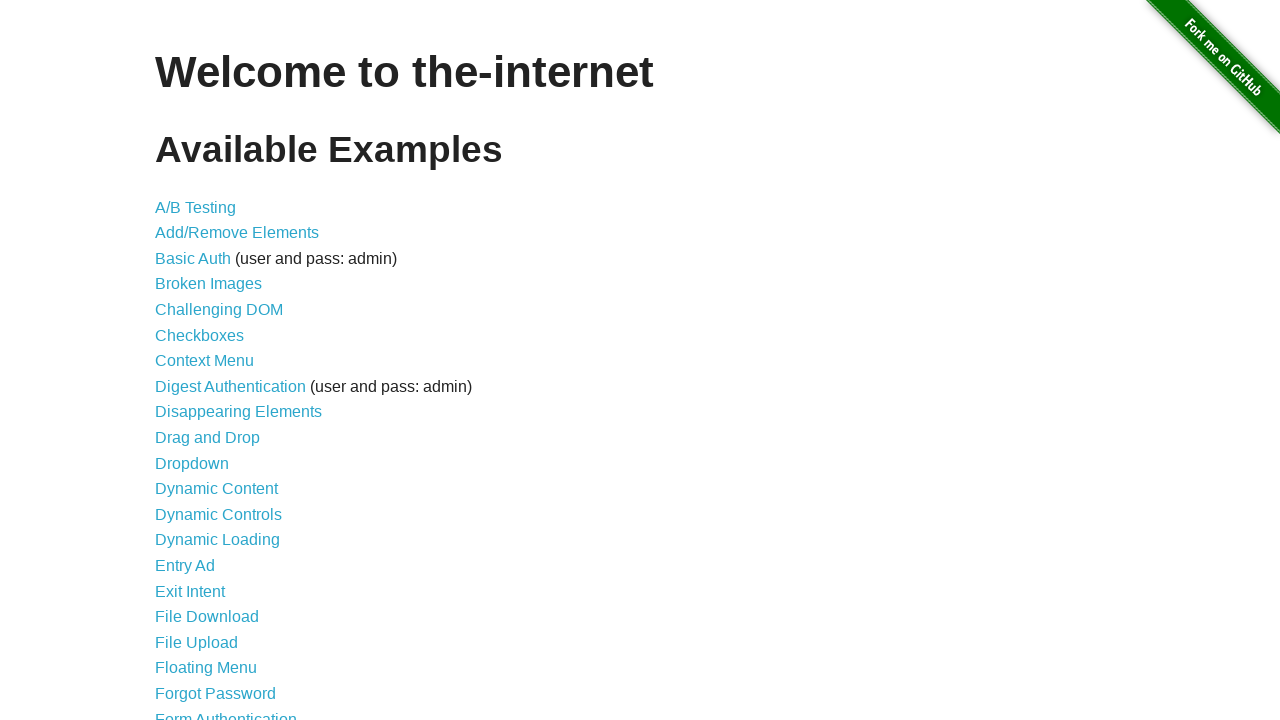

Clicked on 'Multiple Windows' link at (218, 369) on xpath=//a[text()='Multiple Windows']
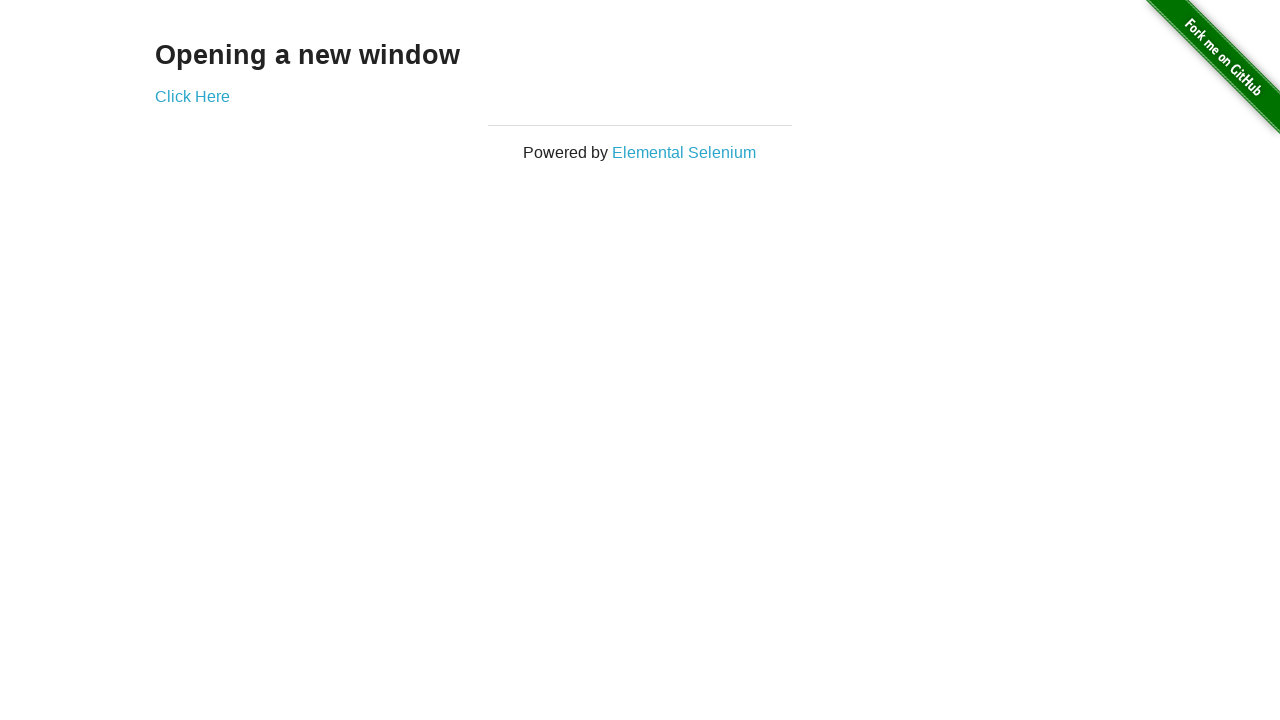

Clicked on 'Elemental Selenium' link to open new window at (684, 152) on xpath=//a[text()='Elemental Selenium']
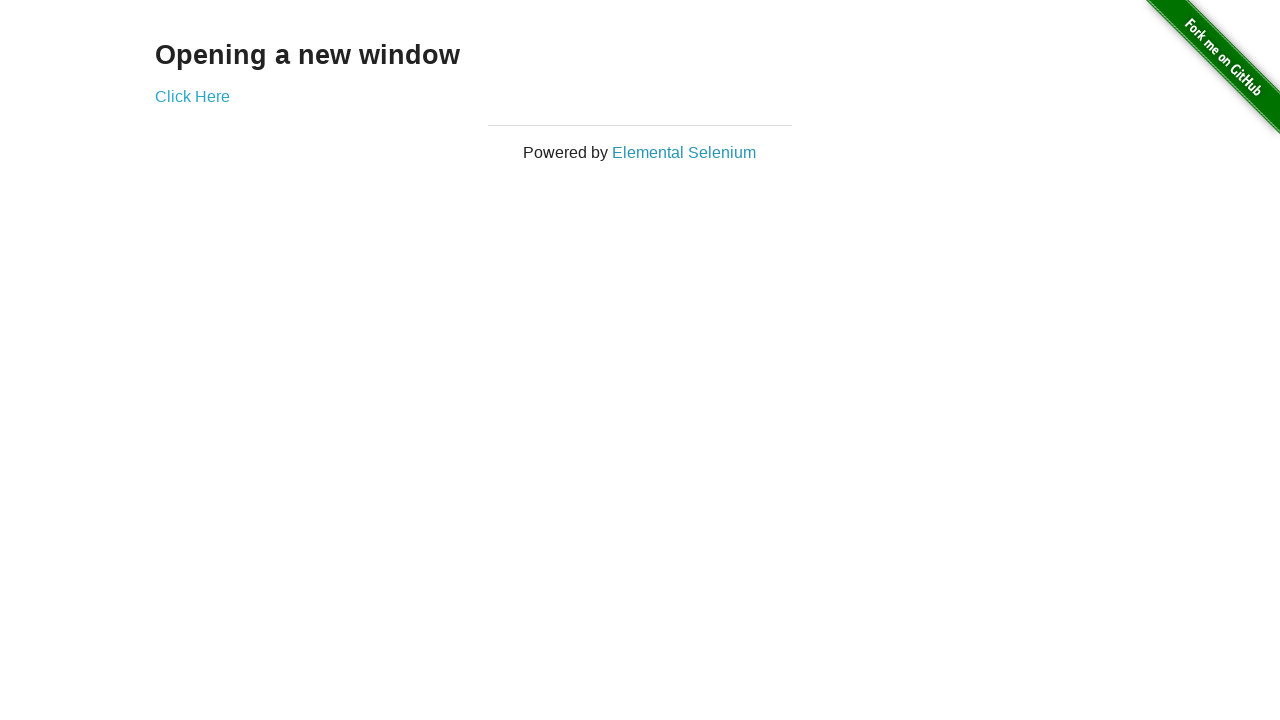

First child window loaded
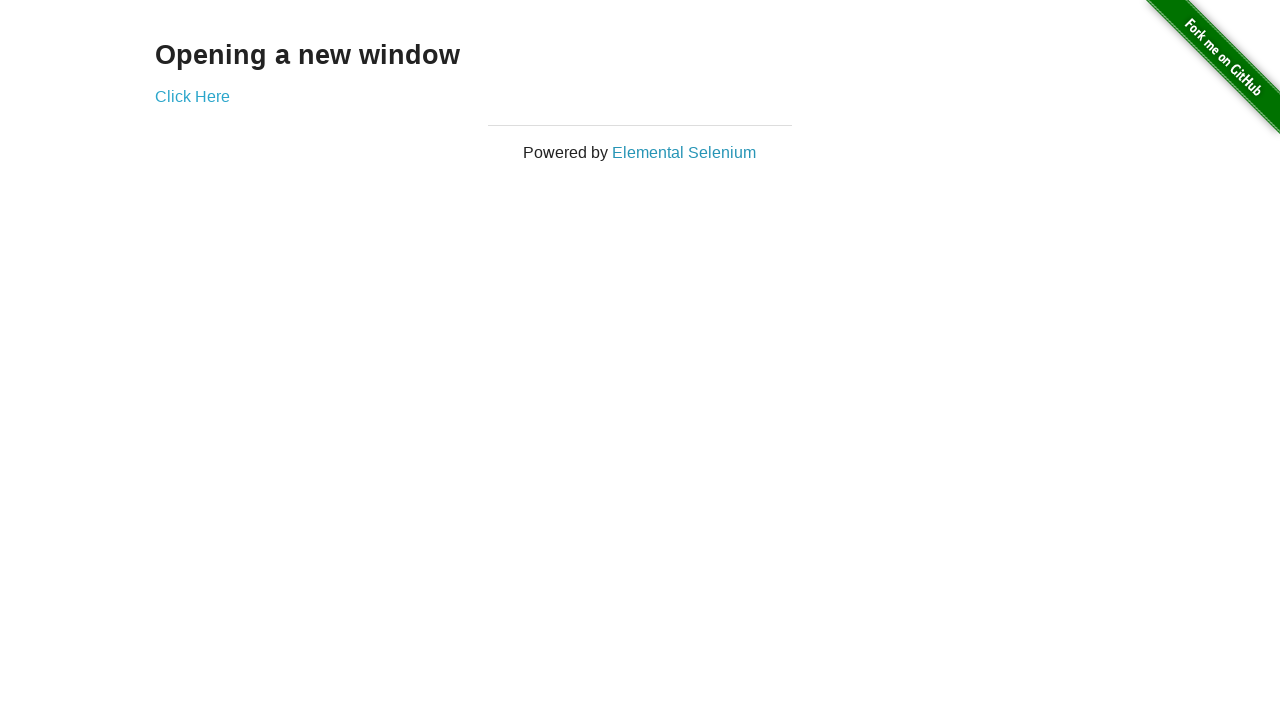

First child window title verified: Home | Elemental Selenium
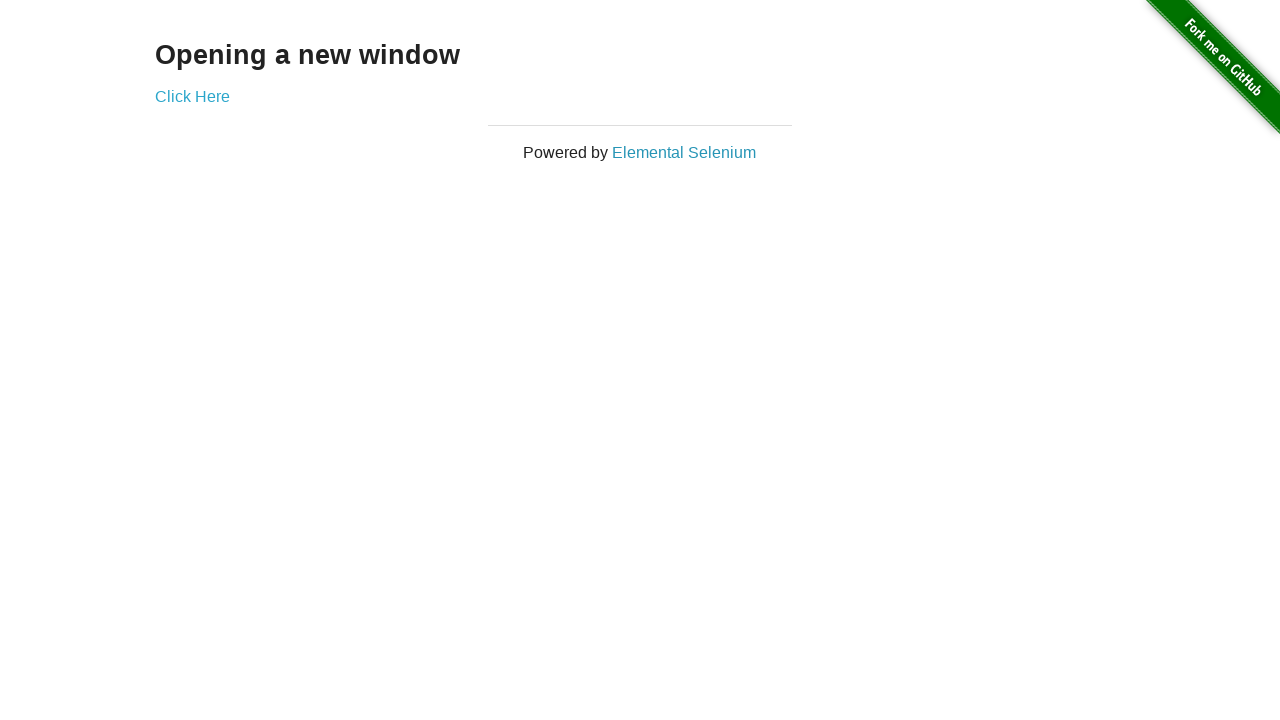

Closed first child window (Elemental Selenium)
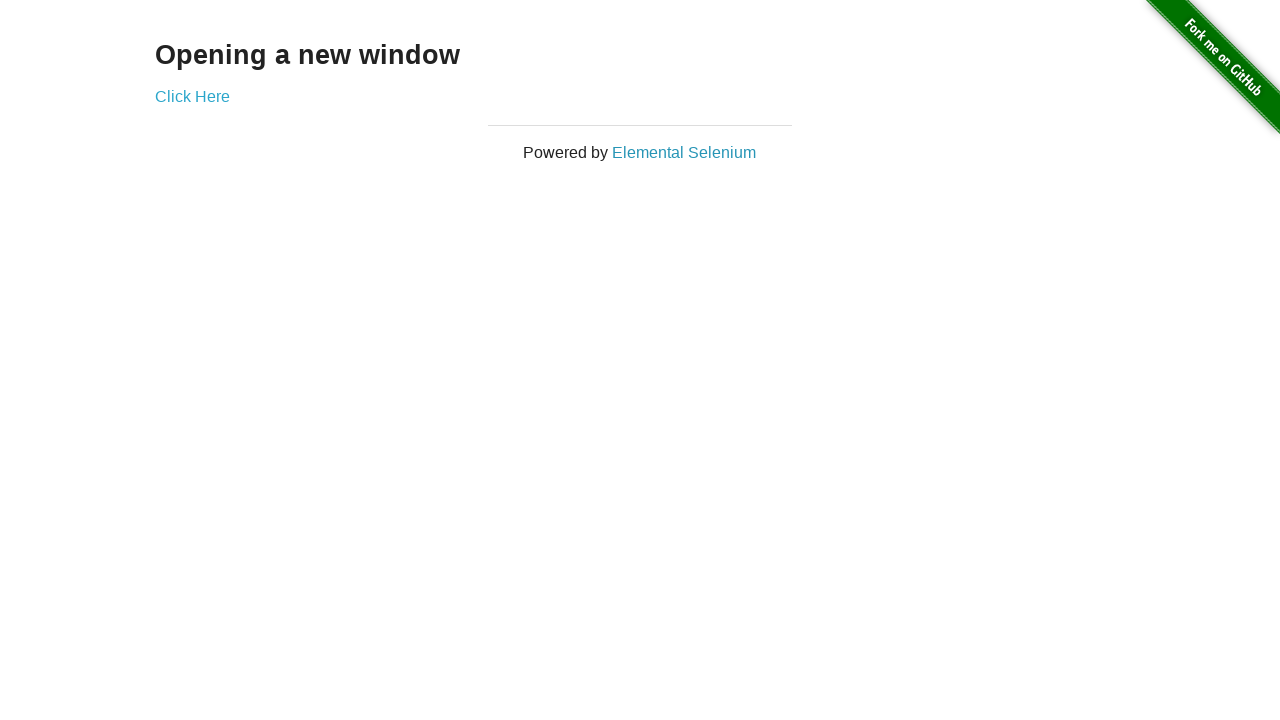

Clicked on 'Click Here' link to open second new window at (192, 96) on xpath=//a[text()='Click Here']
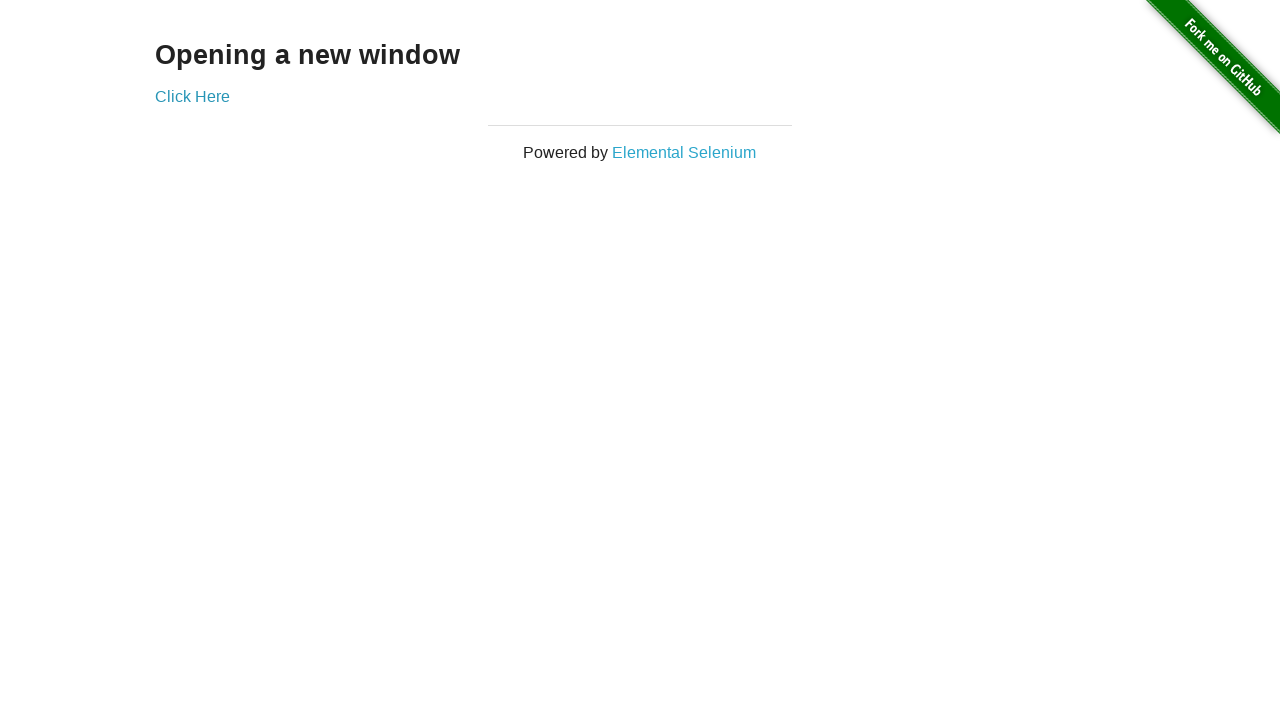

Second child window loaded
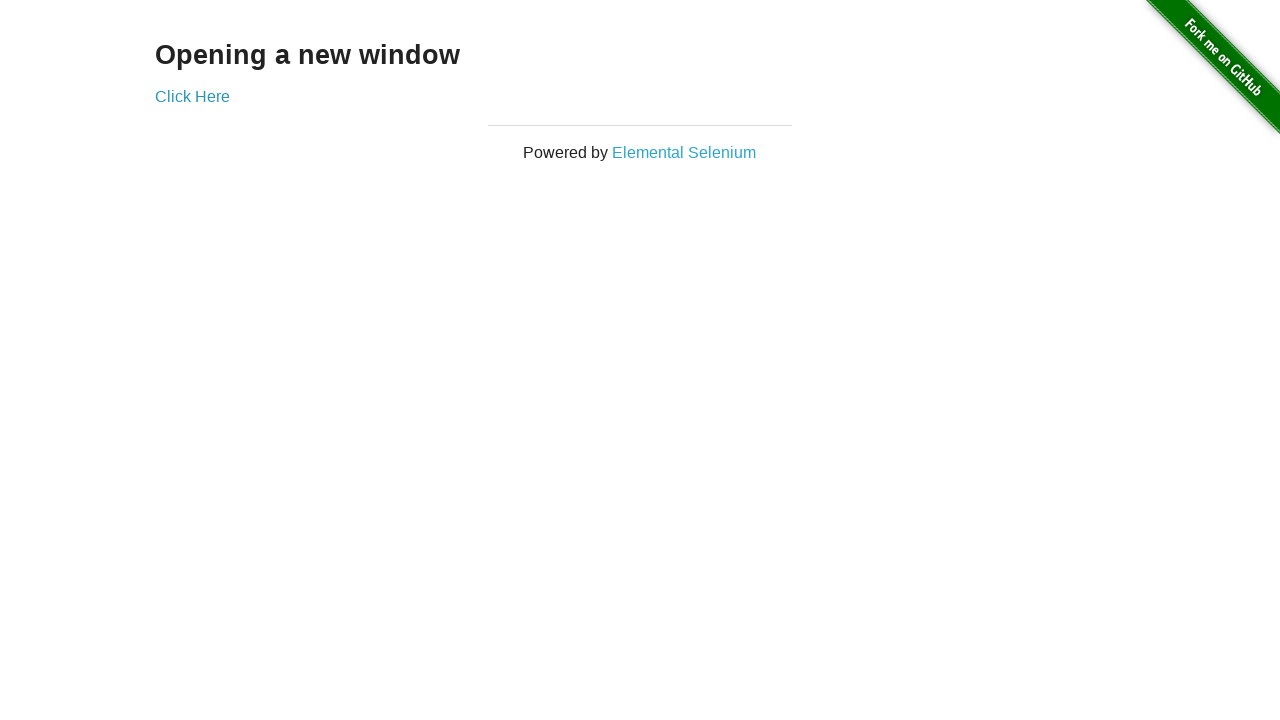

Second child window title verified: New Window
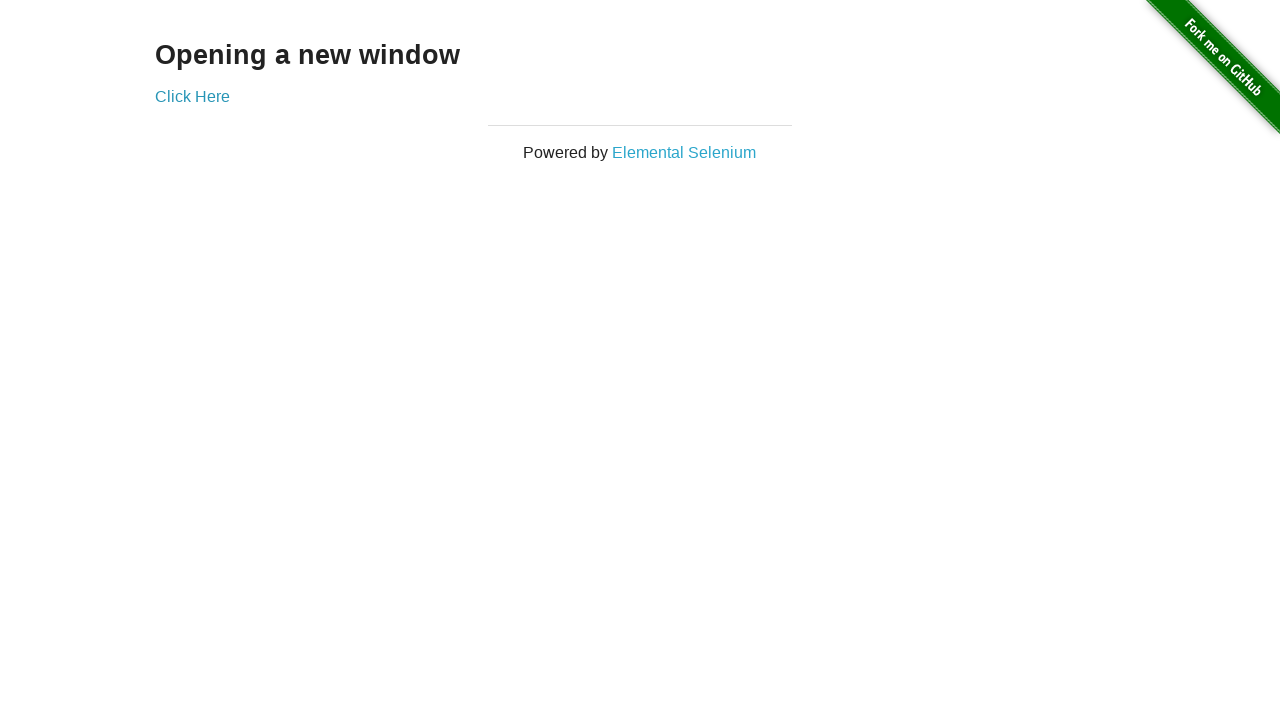

Closed second child window
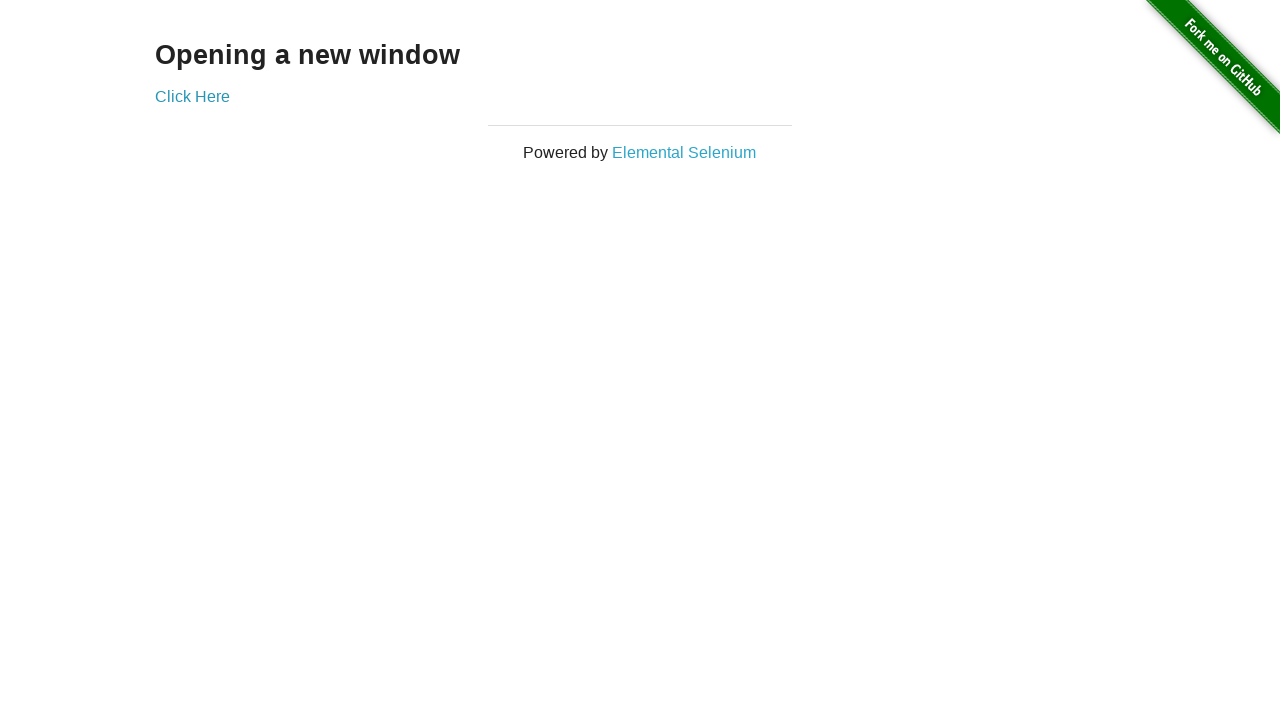

Parent window title verified: The Internet
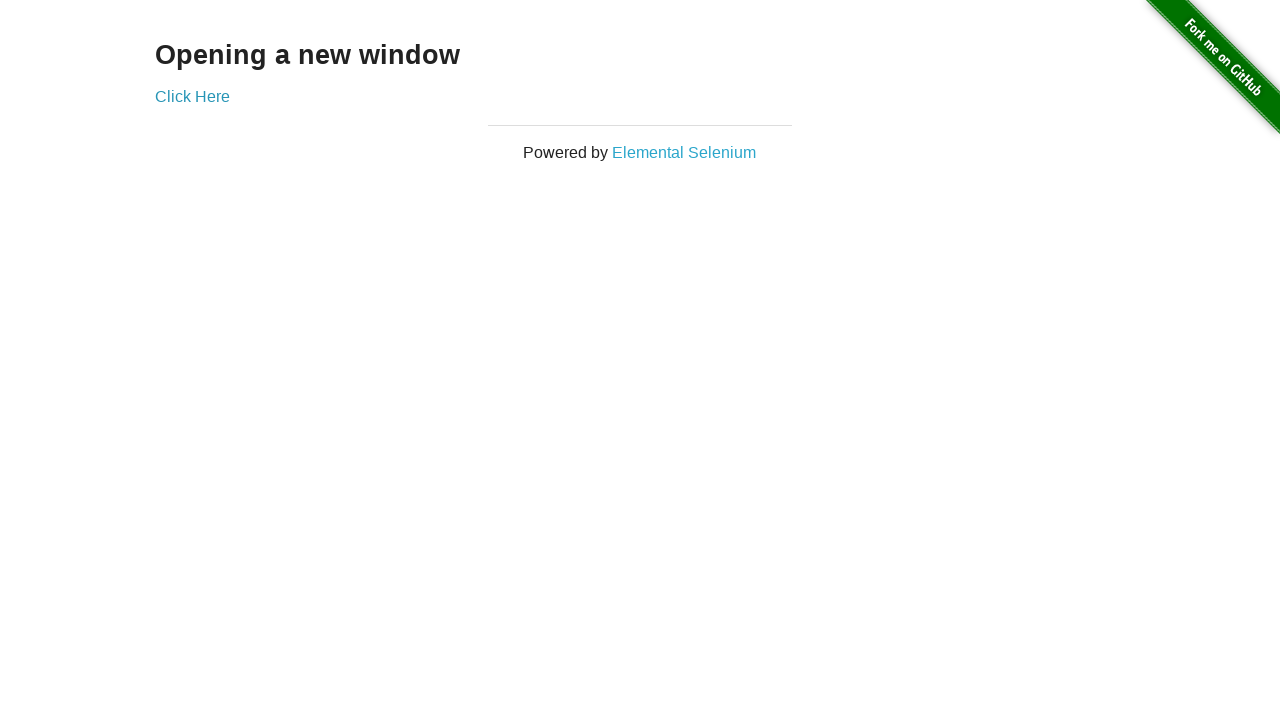

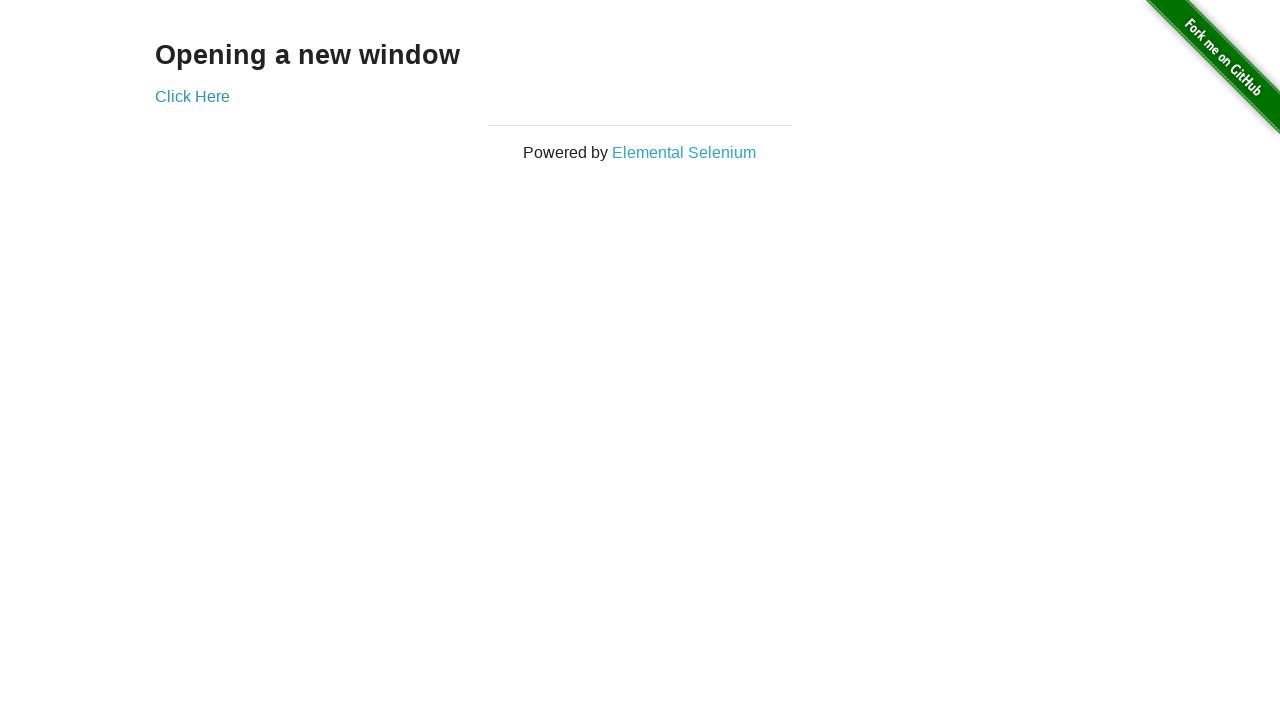